Tests dynamic controls functionality by verifying a textbox is initially disabled, clicking the Enable button, waiting for the textbox to become enabled, and verifying the success message appears.

Starting URL: https://the-internet.herokuapp.com/dynamic_controls

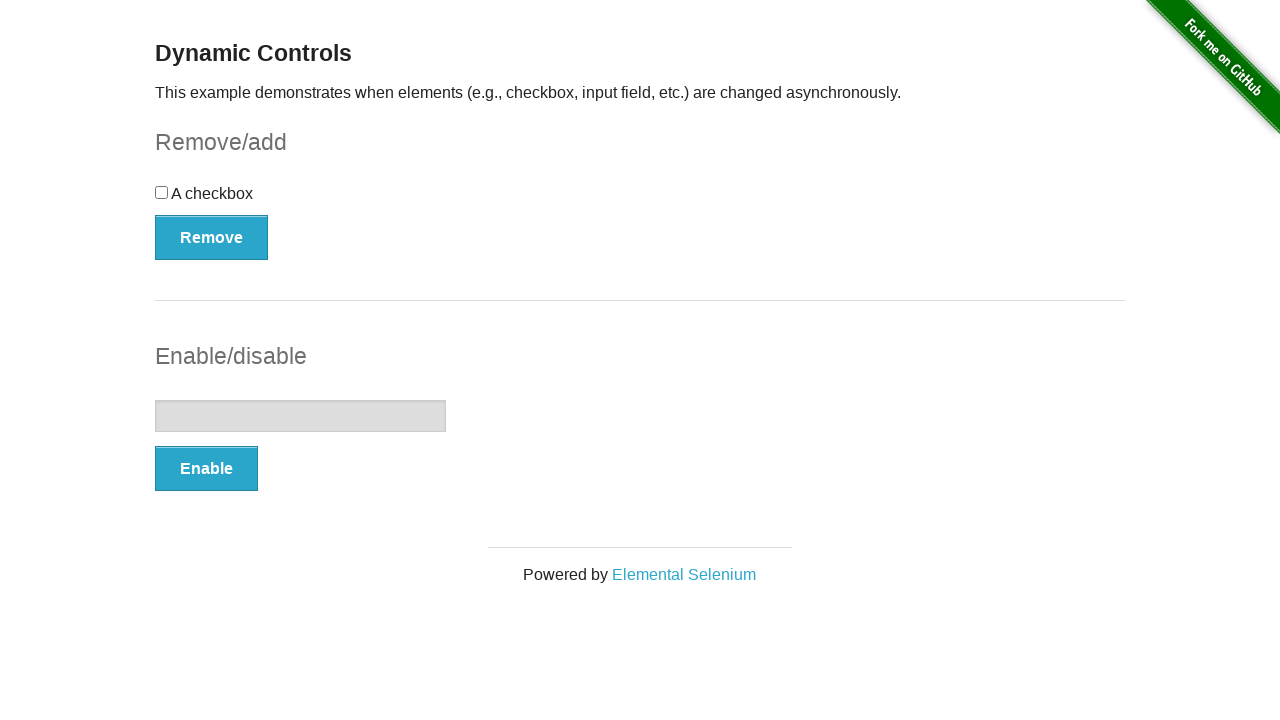

Verified textbox is initially disabled
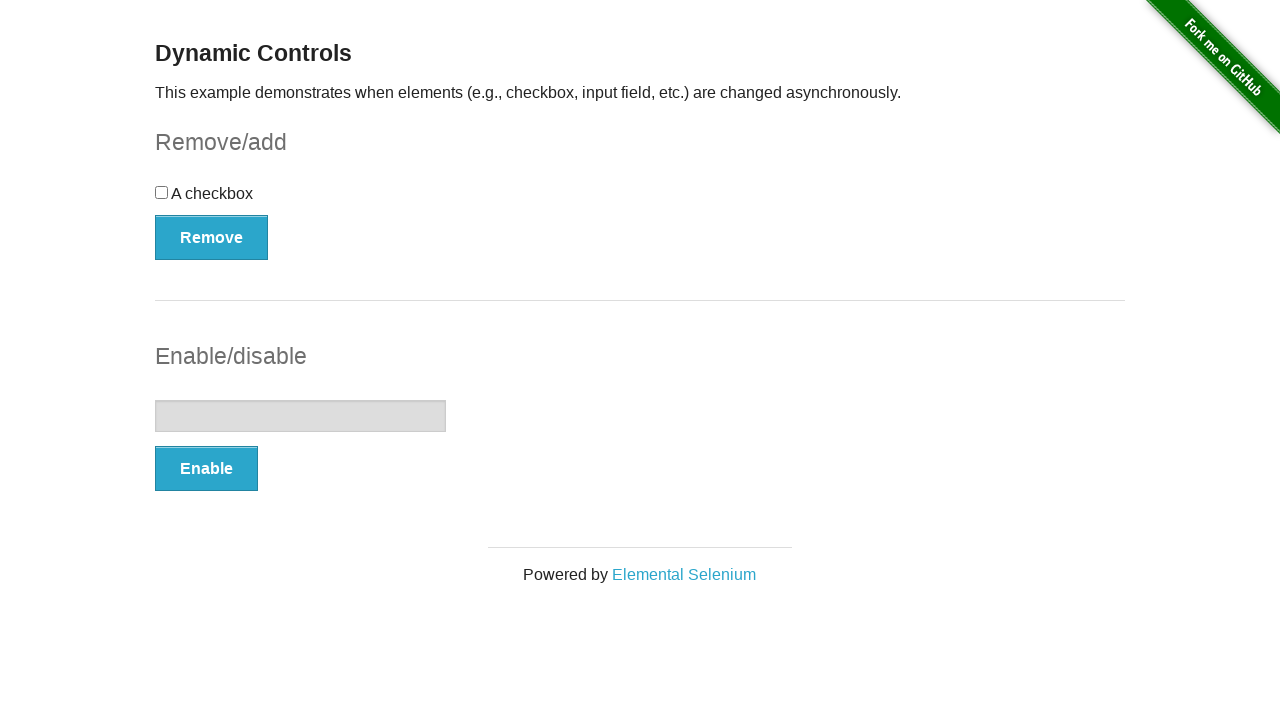

Clicked the Enable button at (206, 469) on xpath=//*[text()='Enable']
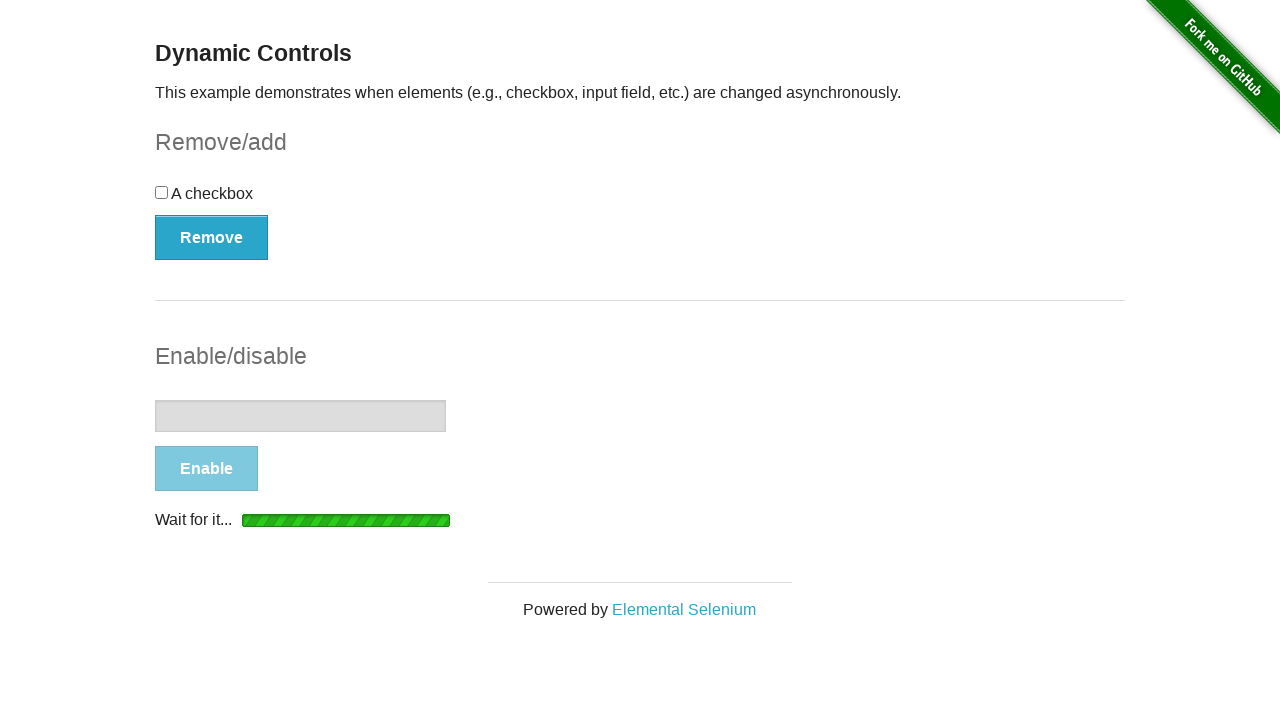

Textbox element attached to DOM
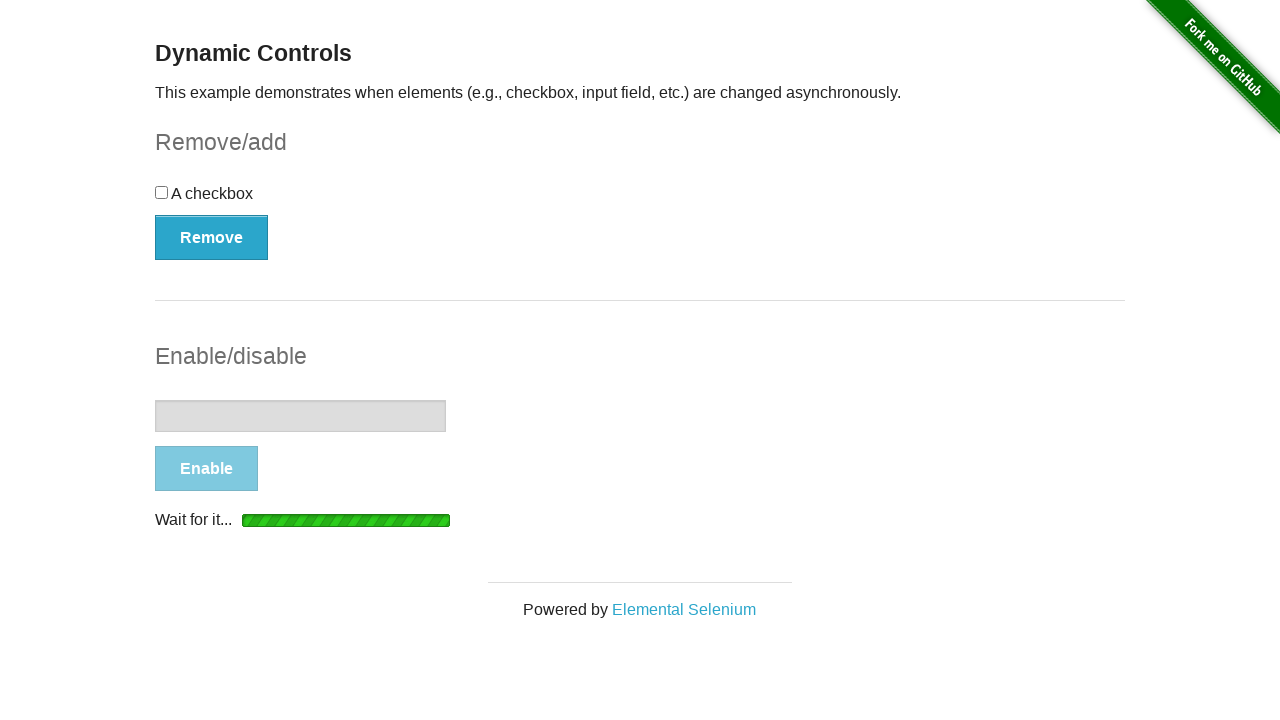

Textbox became enabled (disabled property is false)
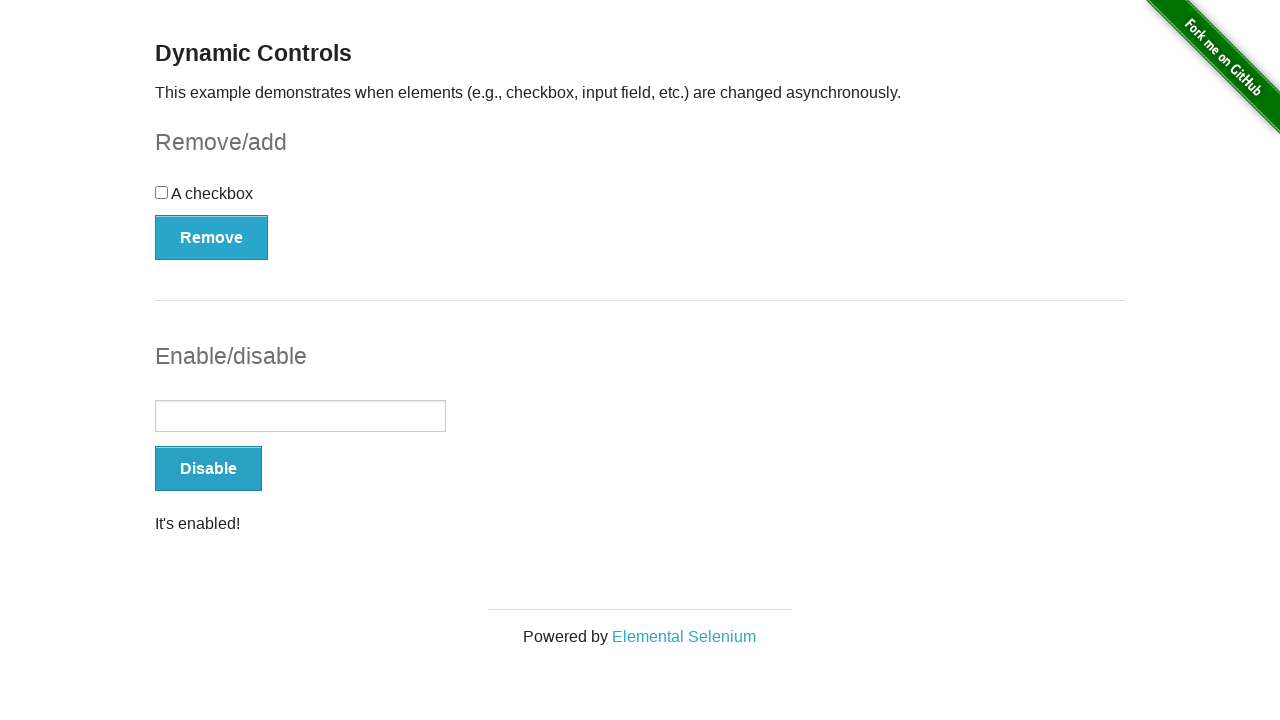

Verified textbox is now enabled
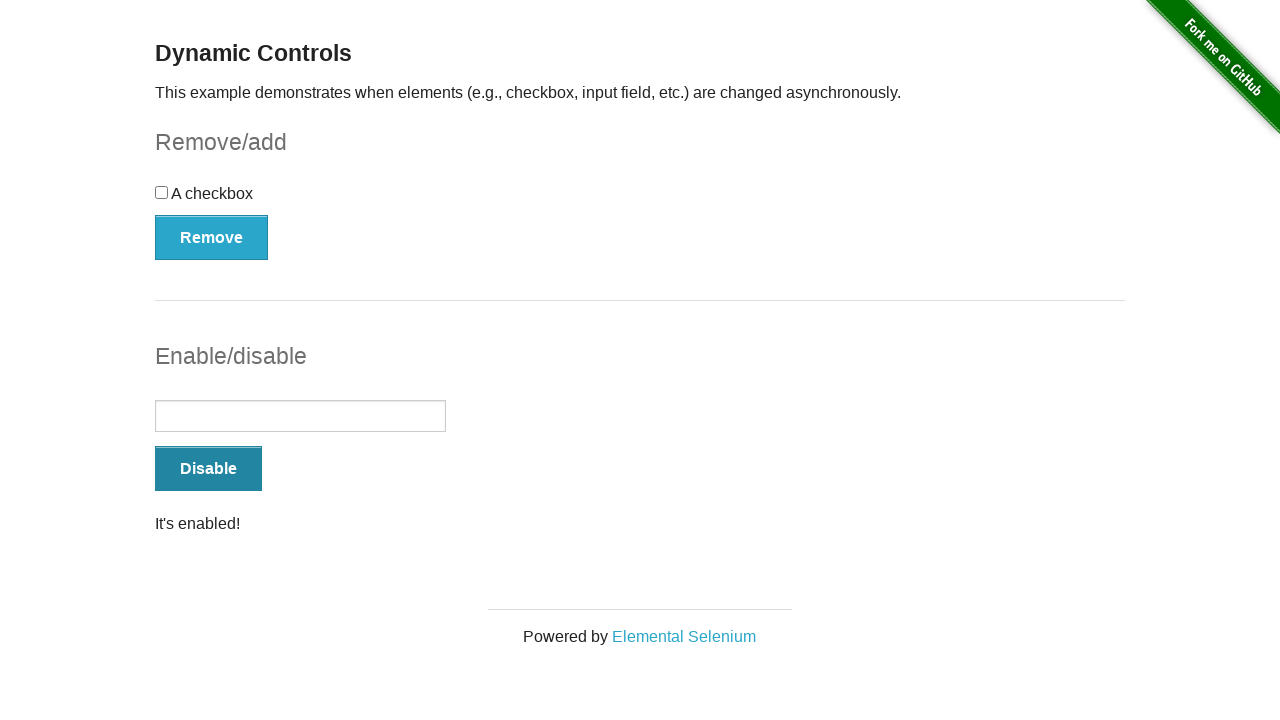

Verified success message 'It's enabled!' is displayed
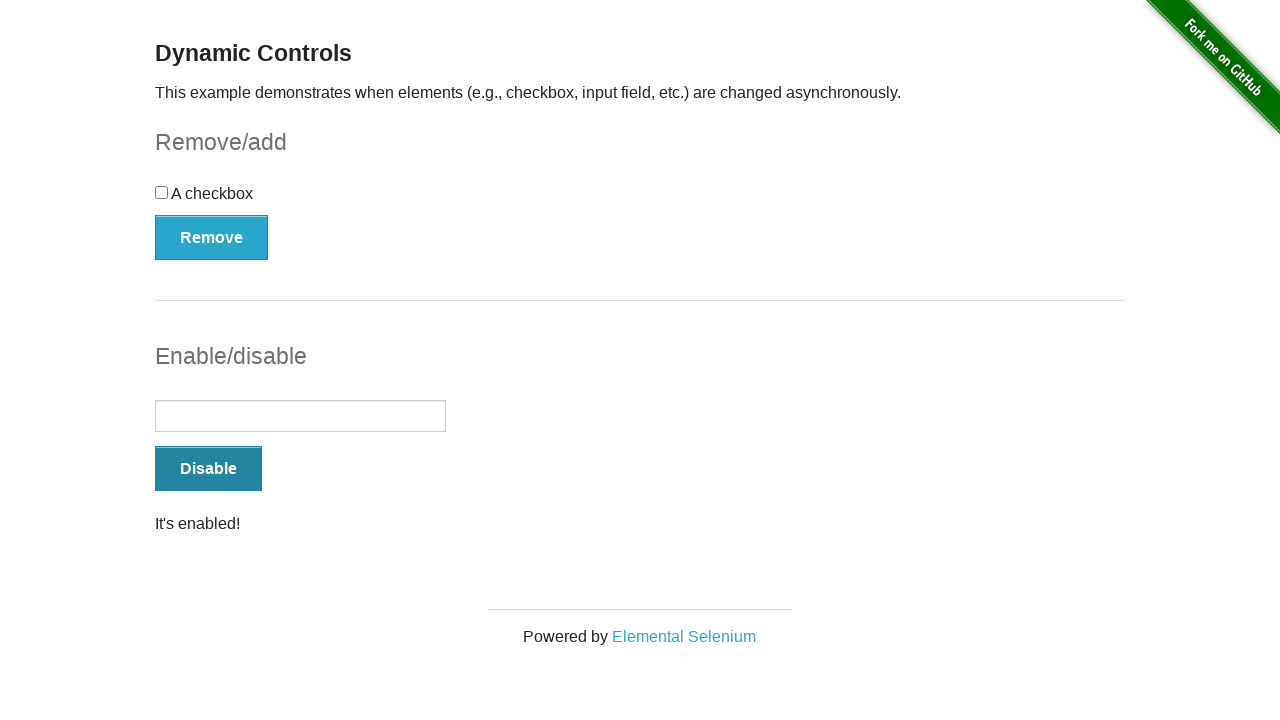

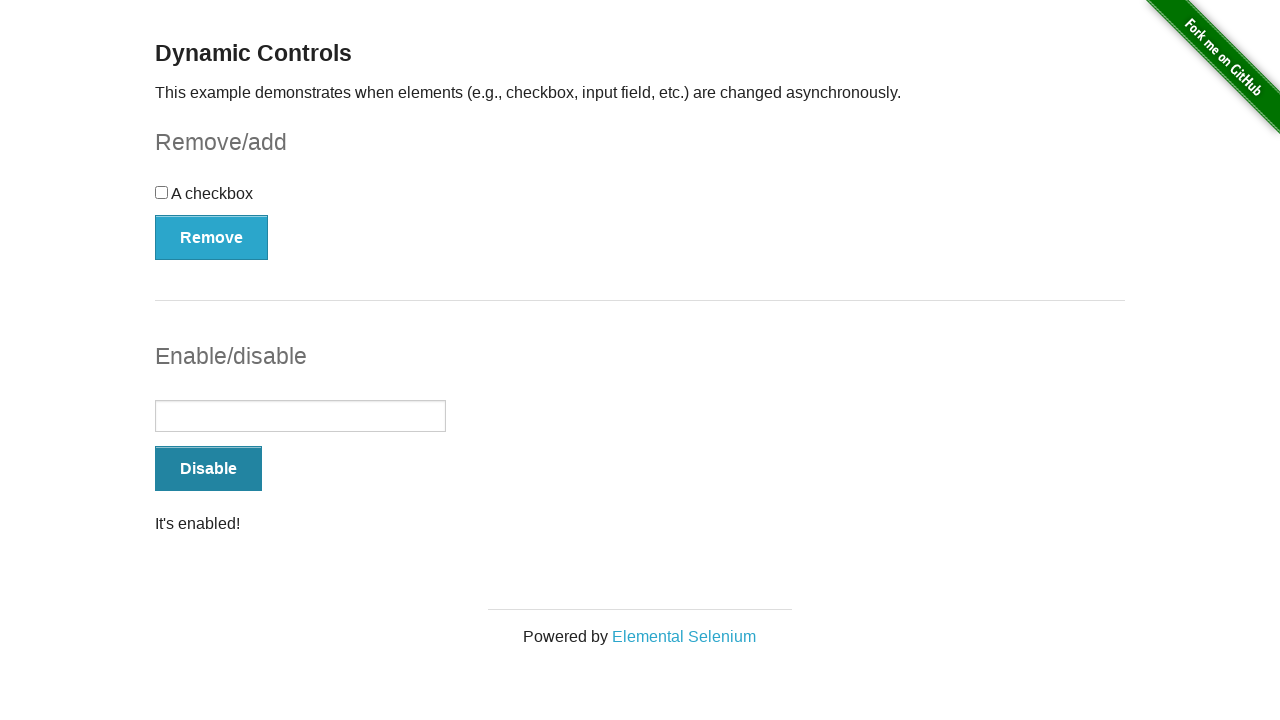